Tests desktop full dashboard overview by navigating to the page and waiting for content to load with a 1920x1080 viewport

Starting URL: https://ts-policy-watcher.vercel.app

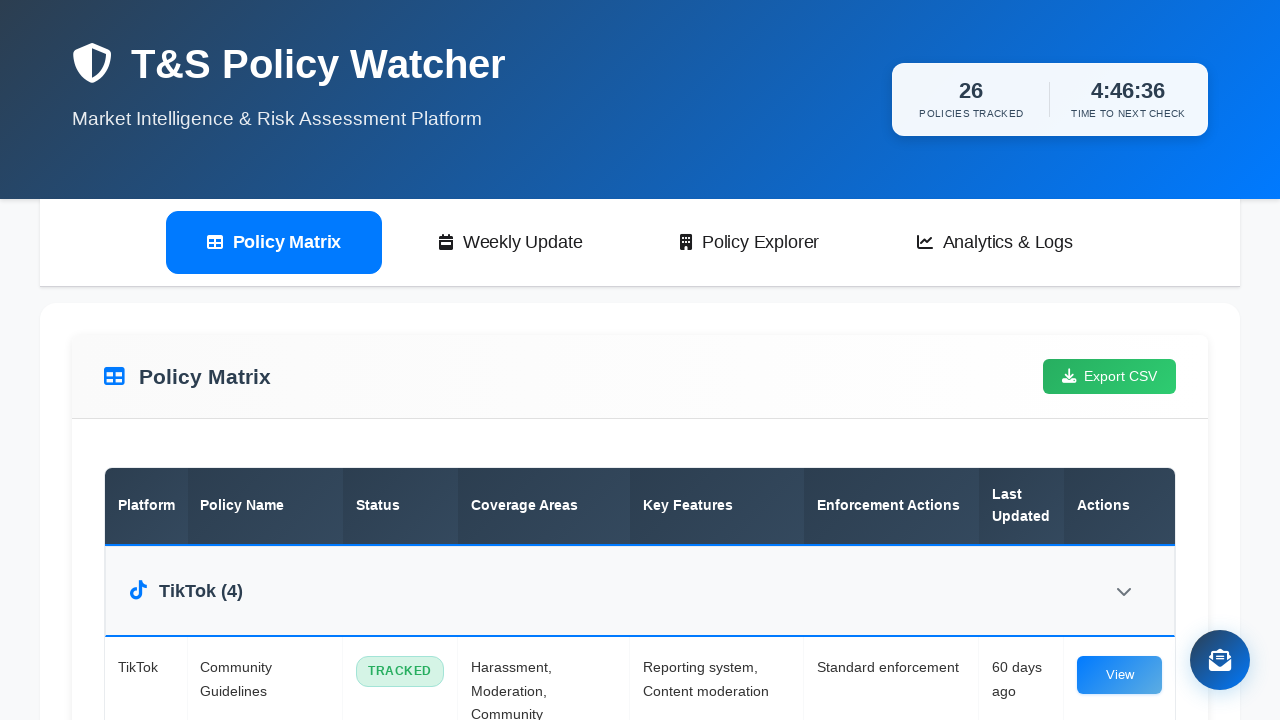

Set viewport to 1920x1080 for desktop testing
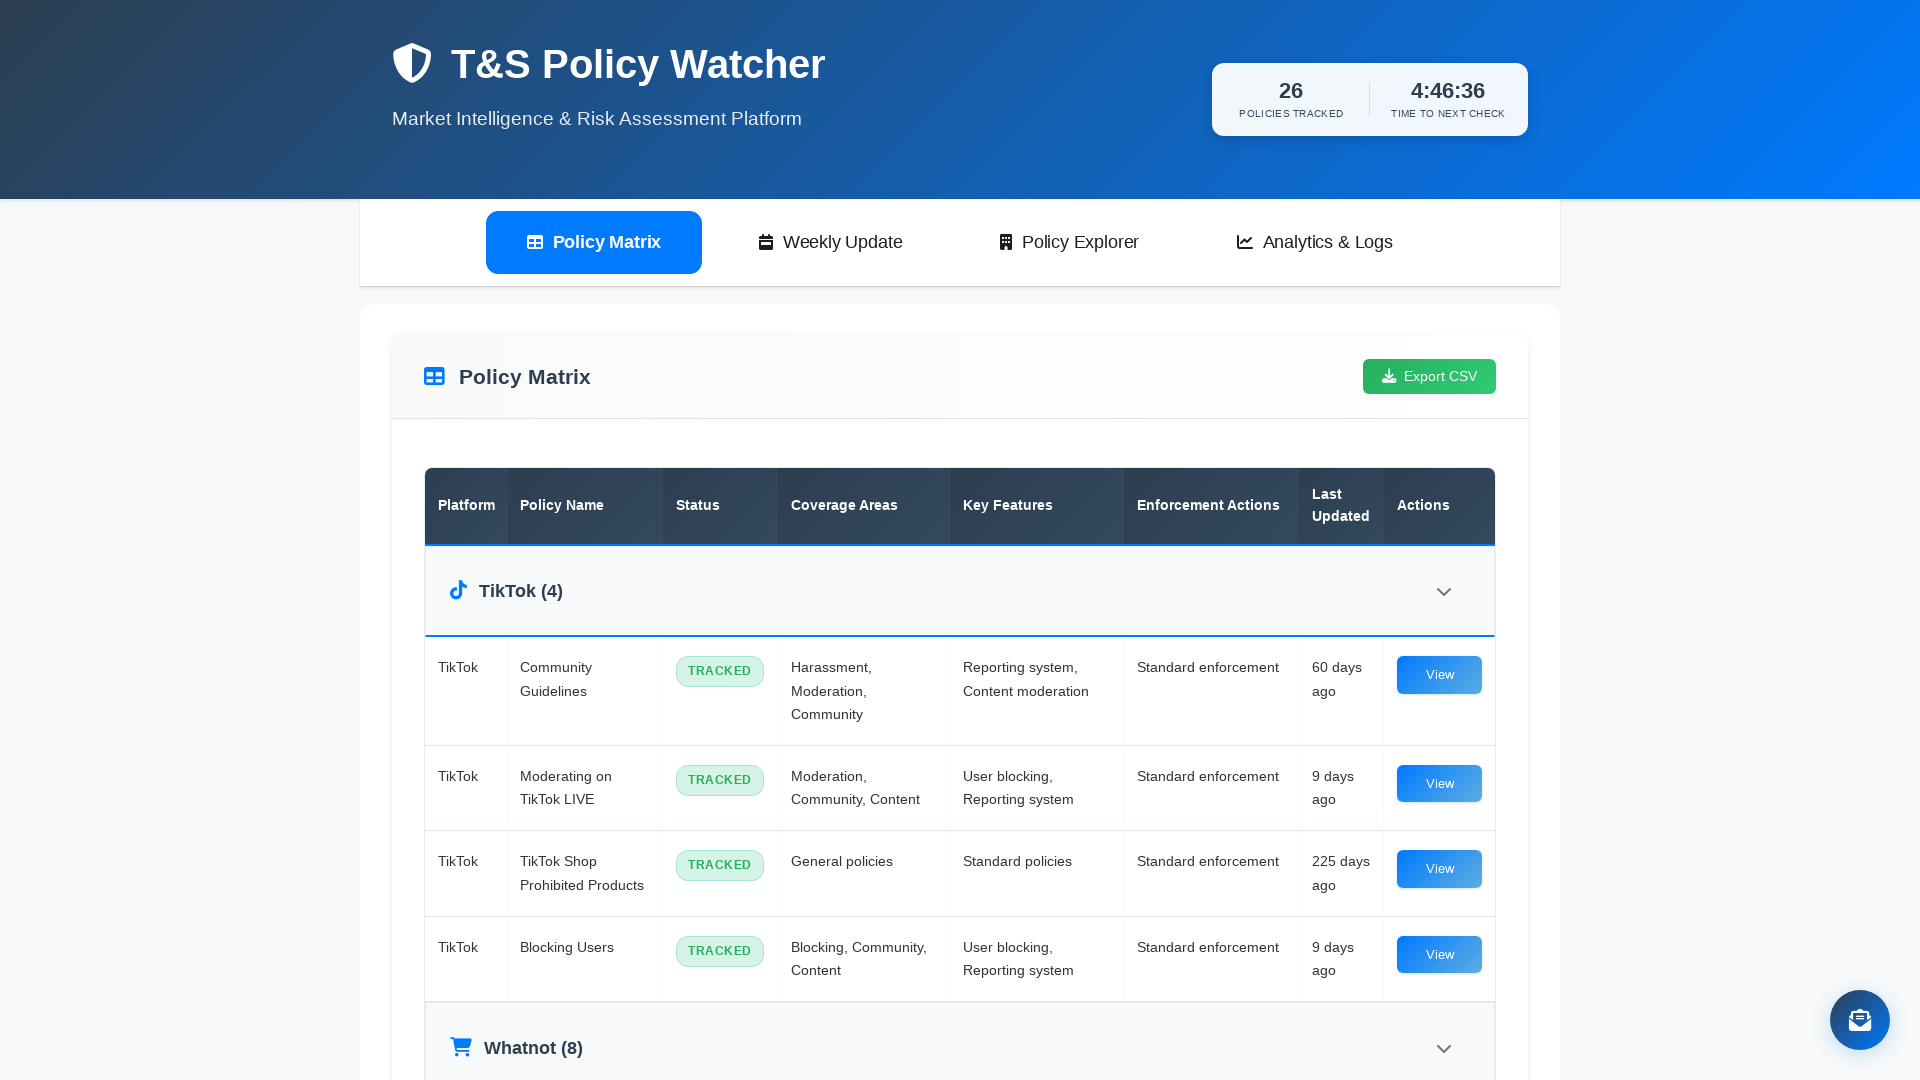

Disabled animations and transitions for consistent rendering
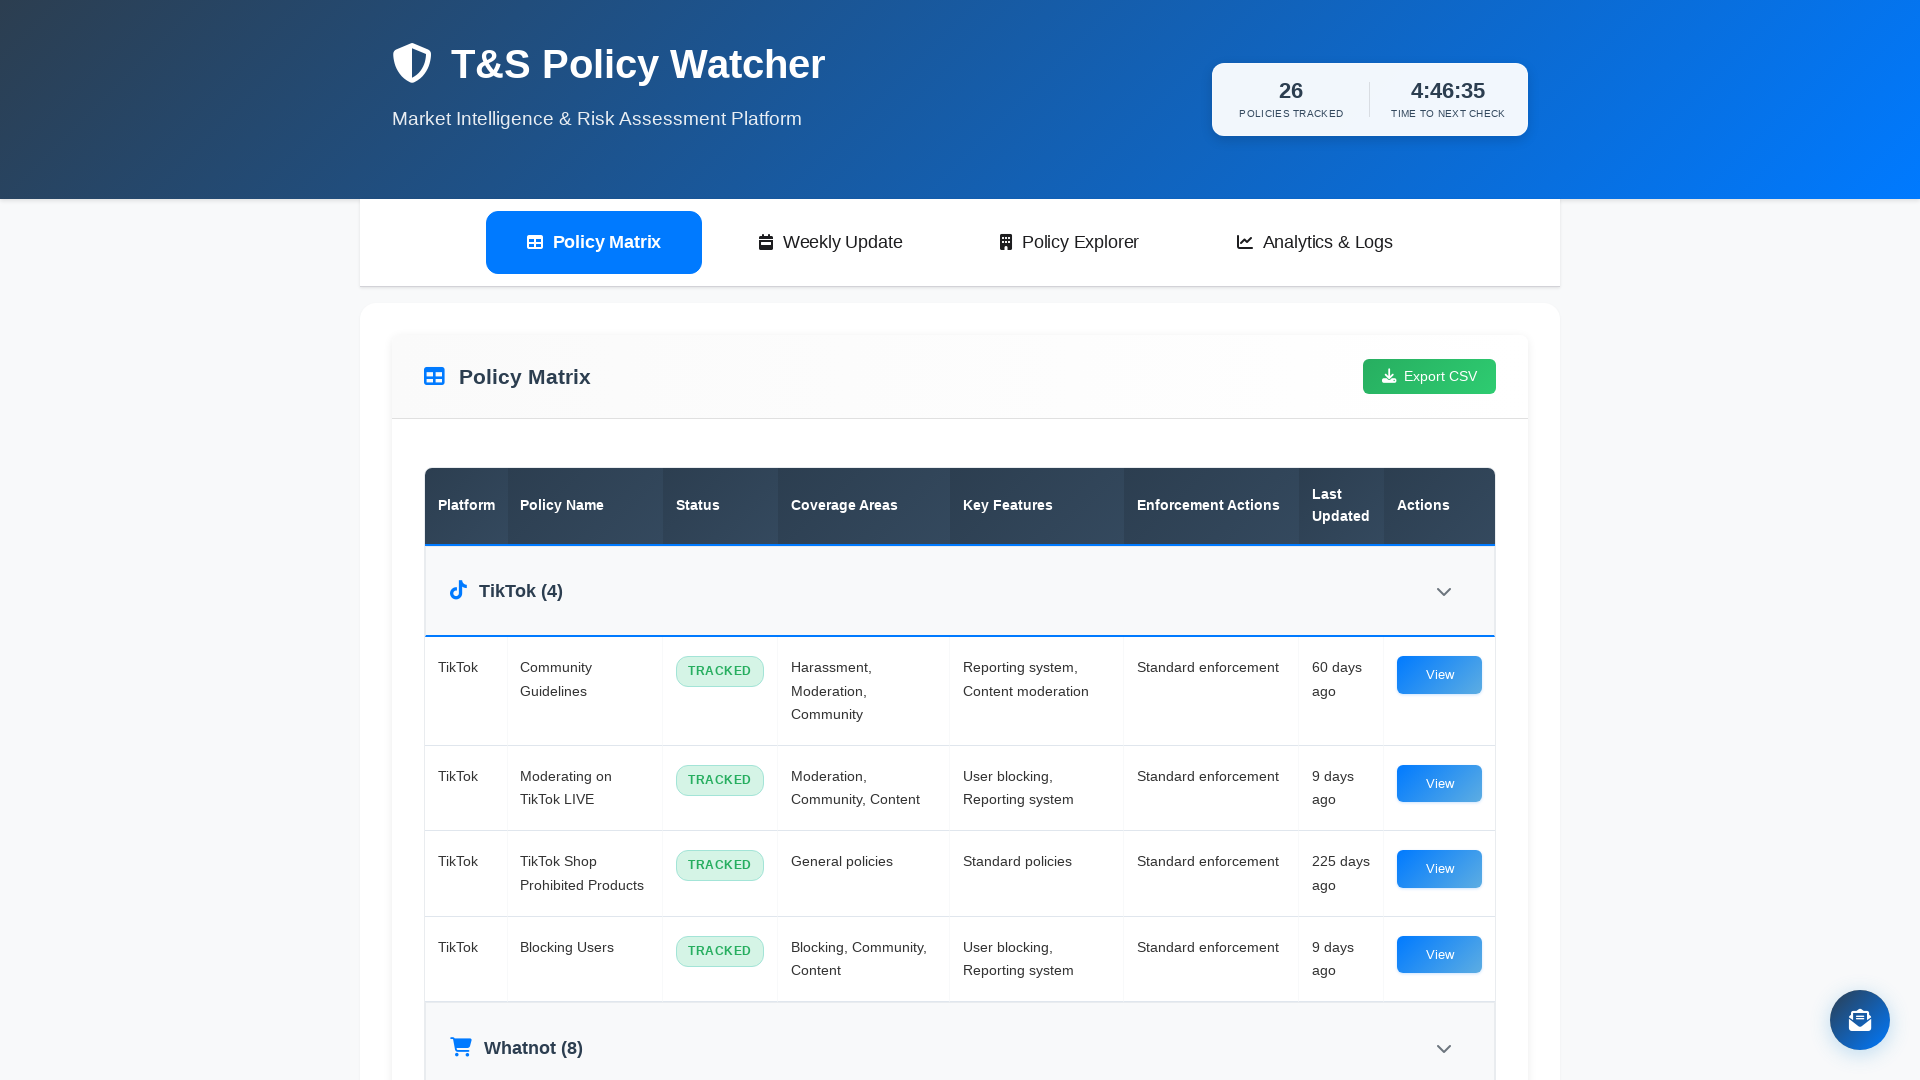

Waited for header total policies element to load
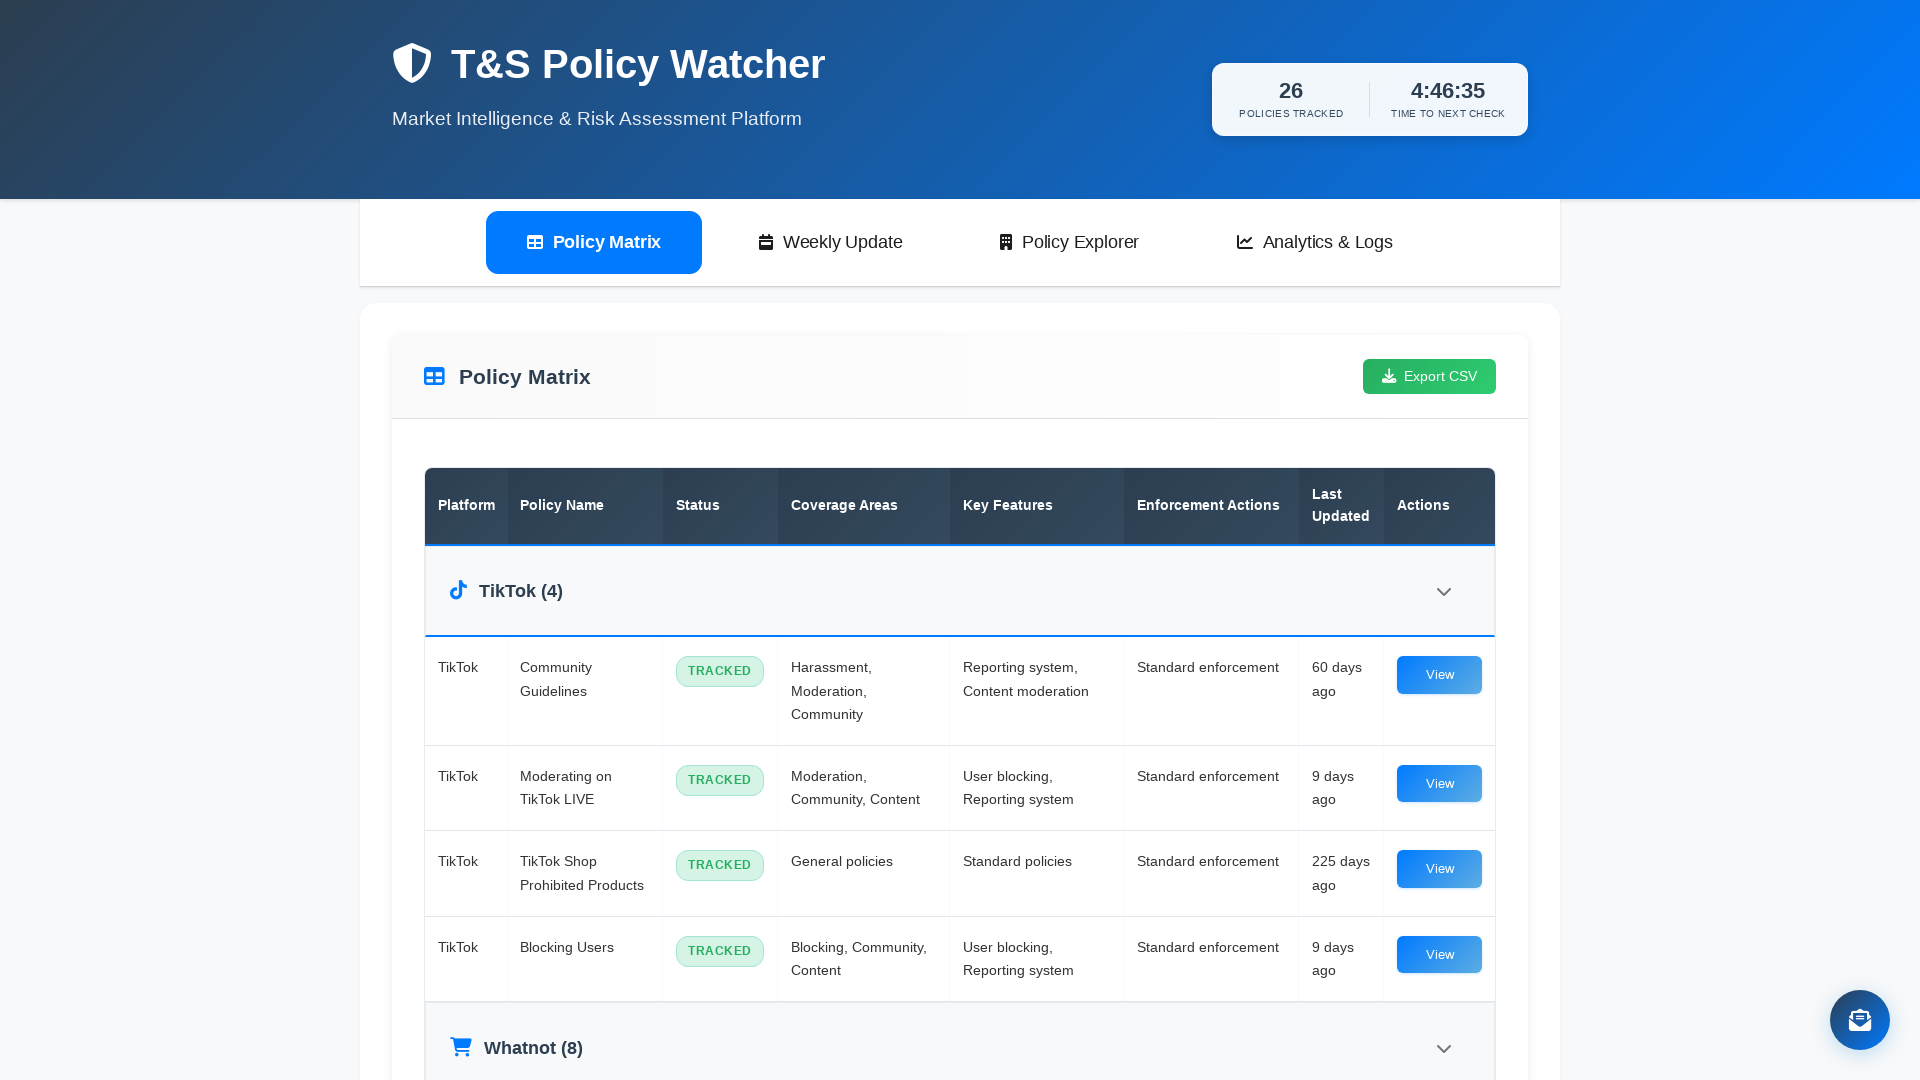

Waited for network to reach idle state
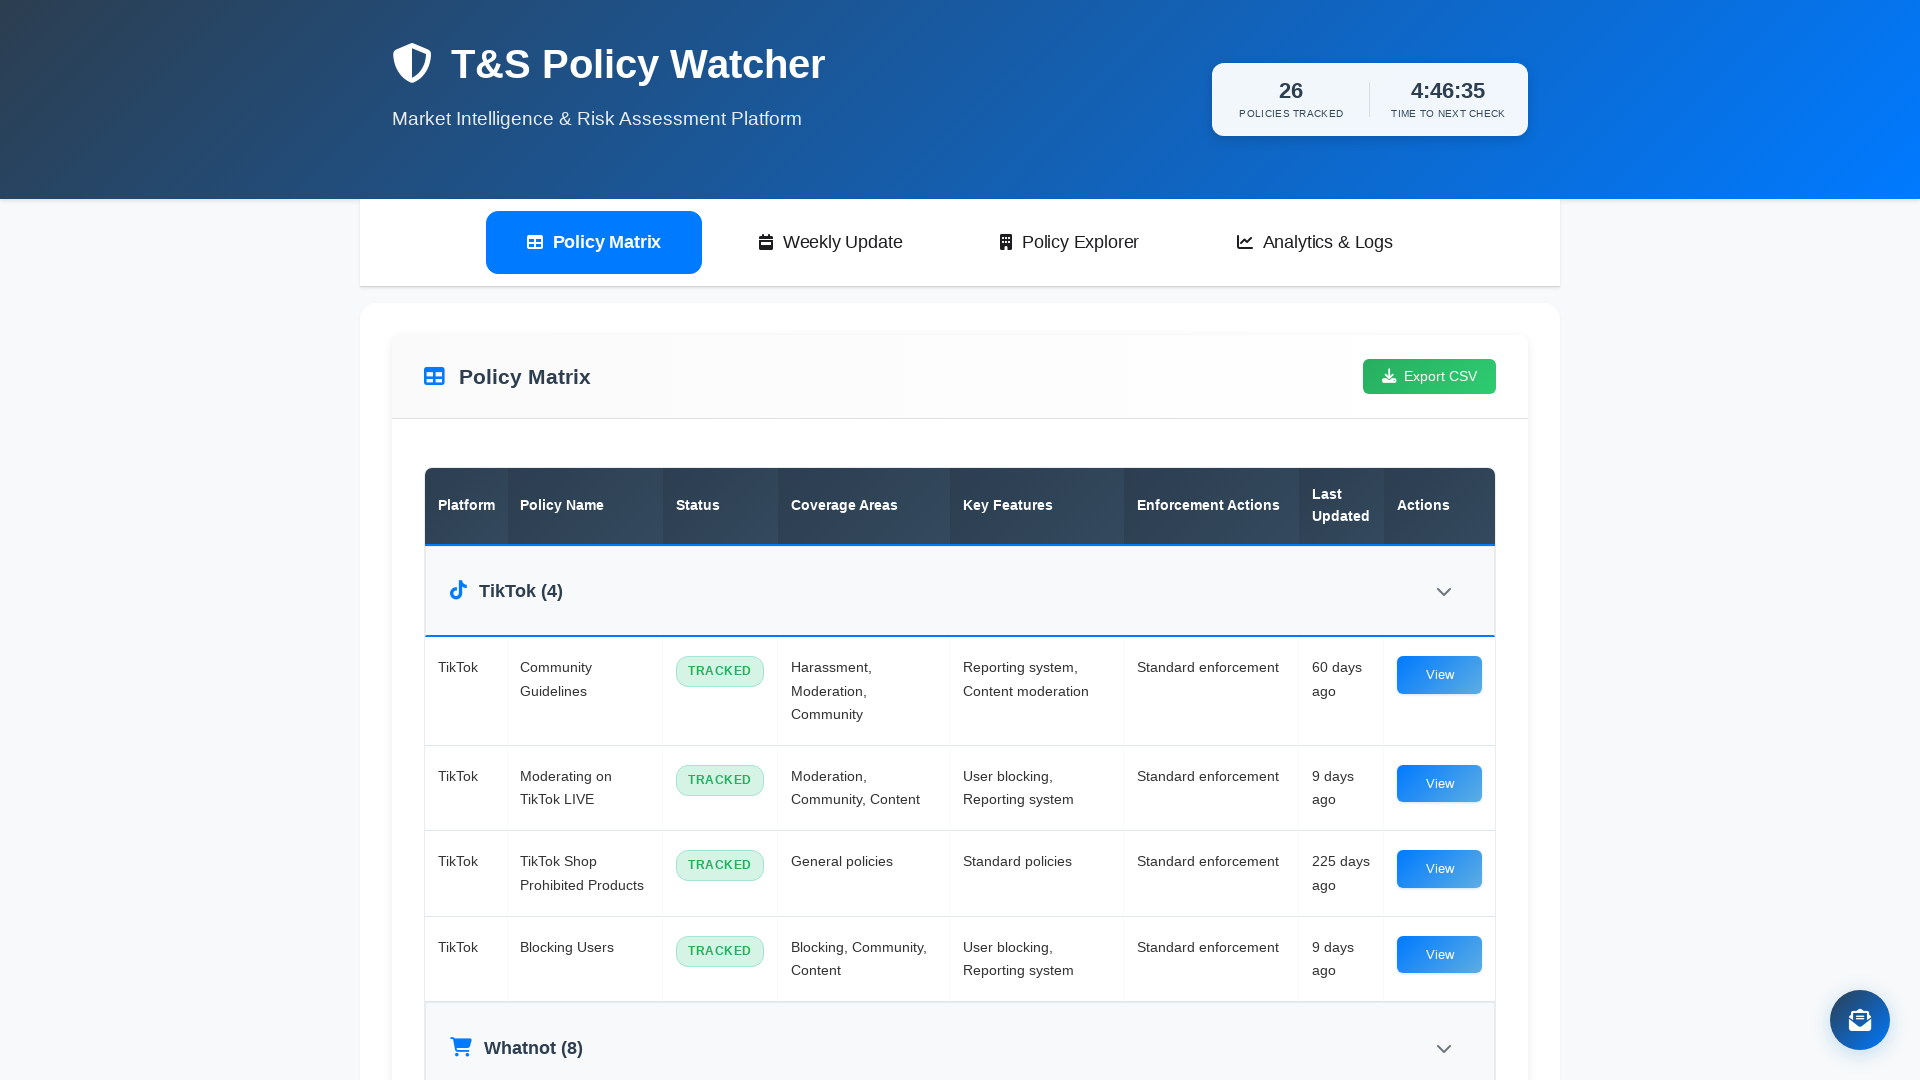

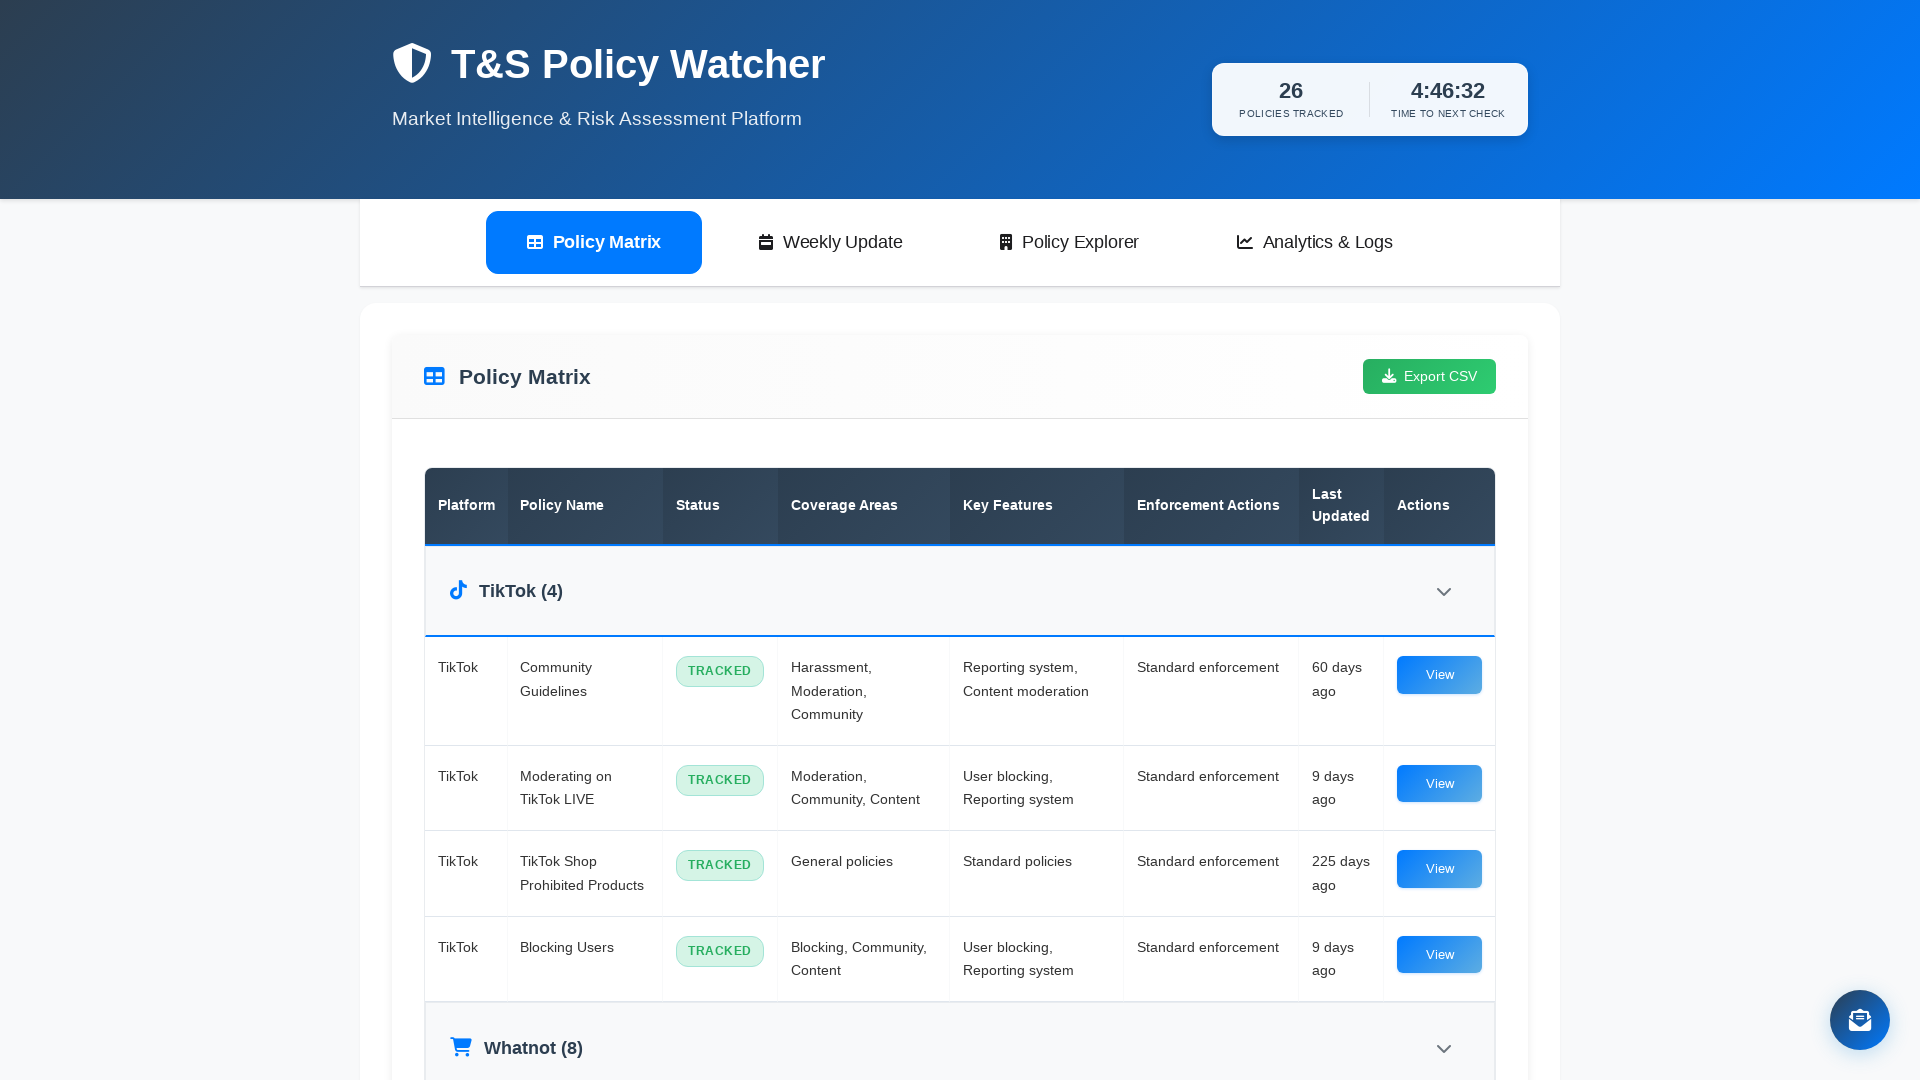